Tests a practice form by filling in name, email, password fields, clicking a checkbox, selecting options, choosing a radio button, and submitting the form to verify success message

Starting URL: https://rahulshettyacademy.com/angularpractice/

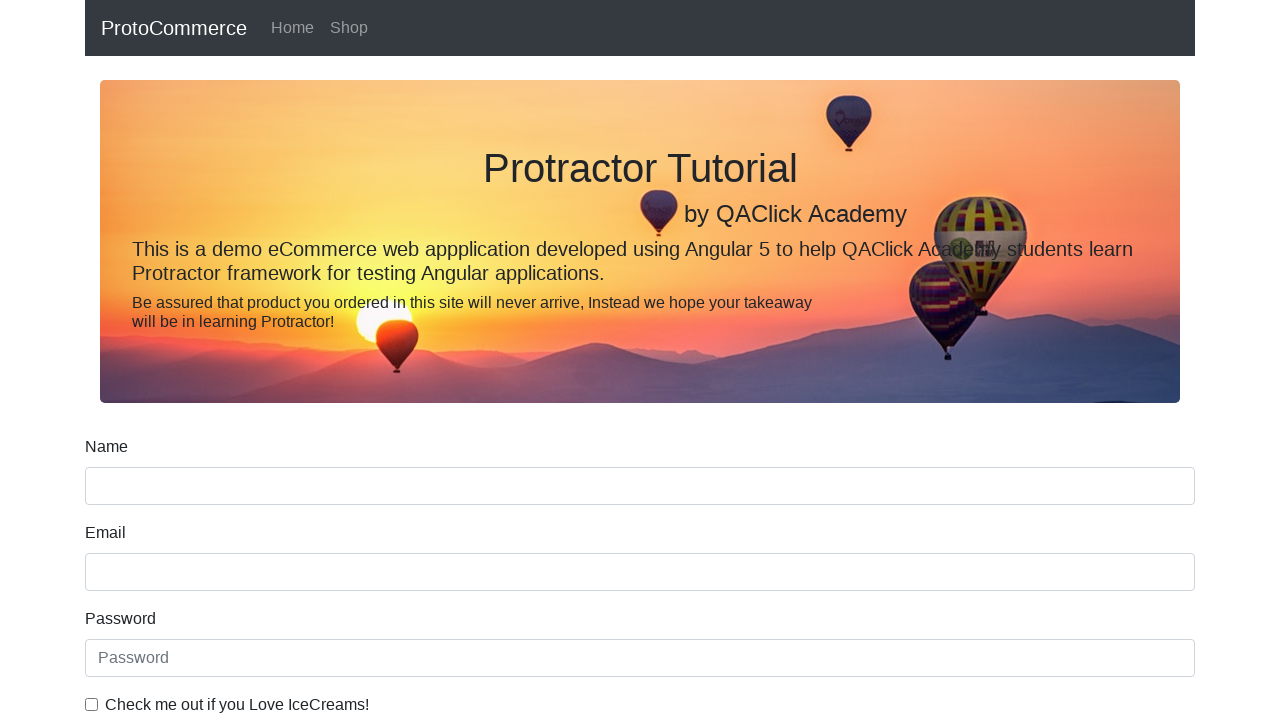

Filled name field with 'soumya' on input[name='name']
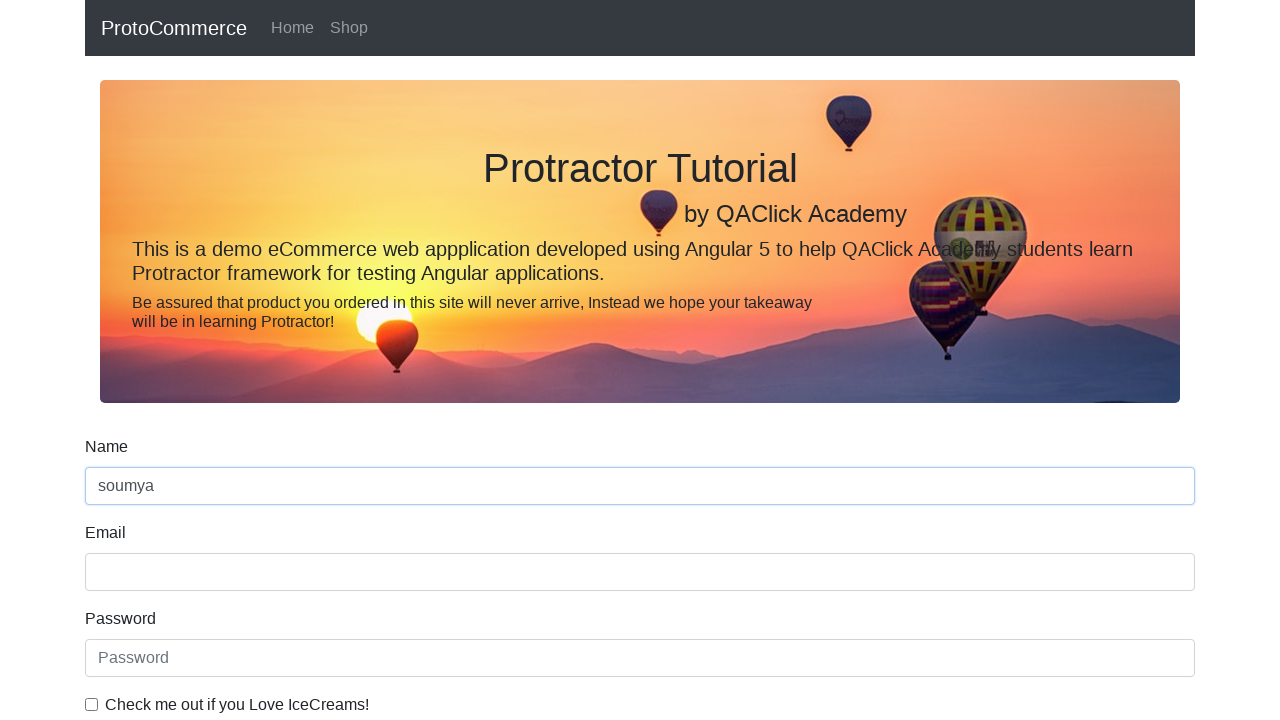

Filled email field with 'abc@gmail.com' on input[name='email']
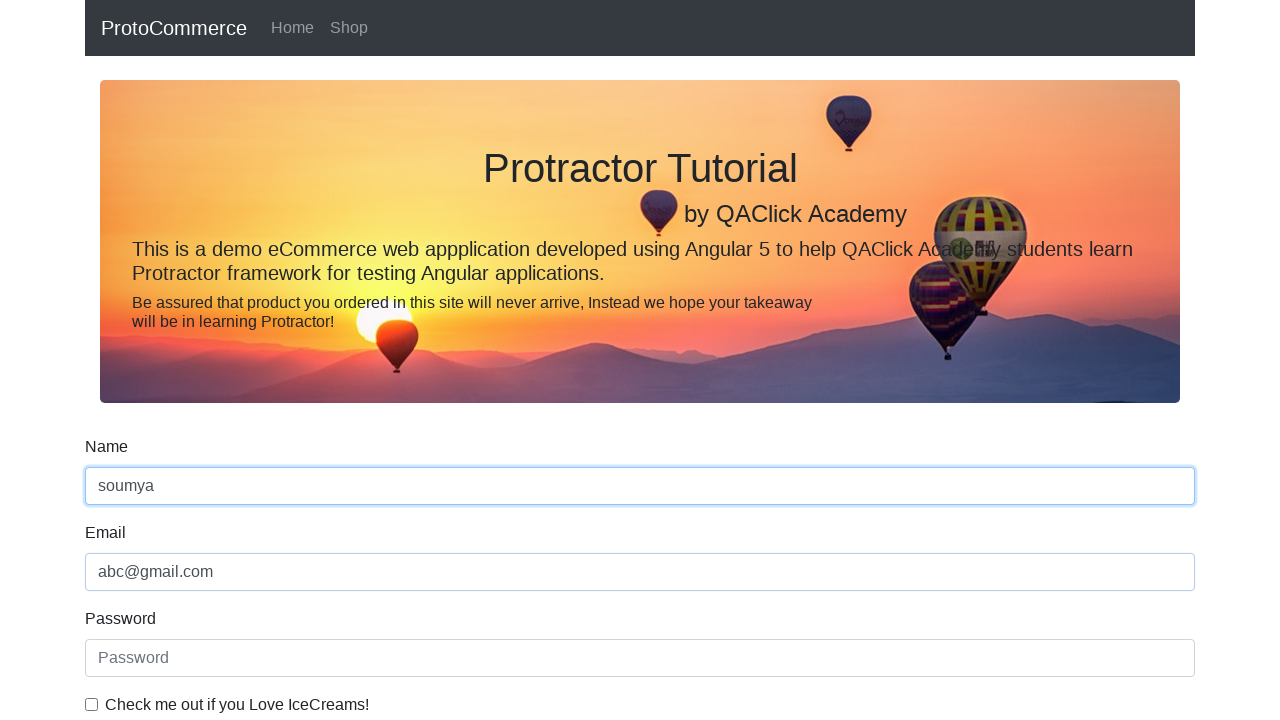

Filled password field with 'abc123' on #exampleInputPassword1
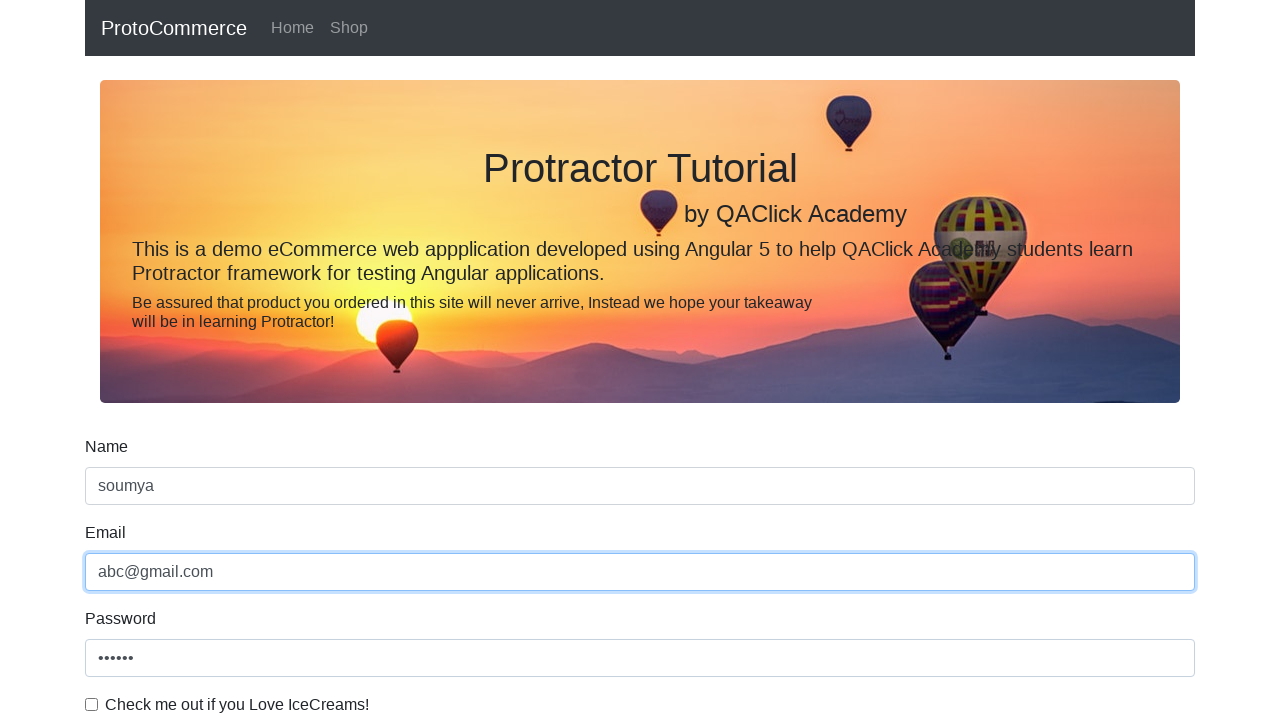

Clicked checkbox to enable option at (92, 704) on #exampleCheck1
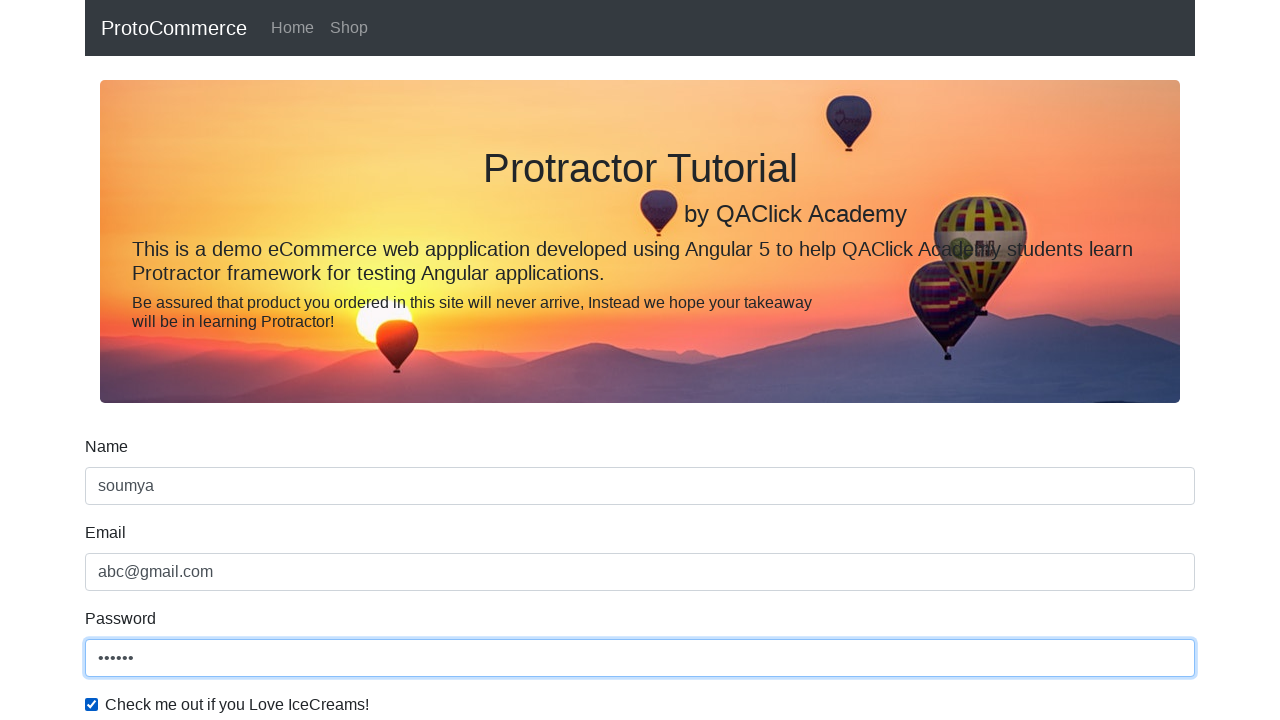

Opened dropdown select menu at (640, 360) on #exampleFormControlSelect1
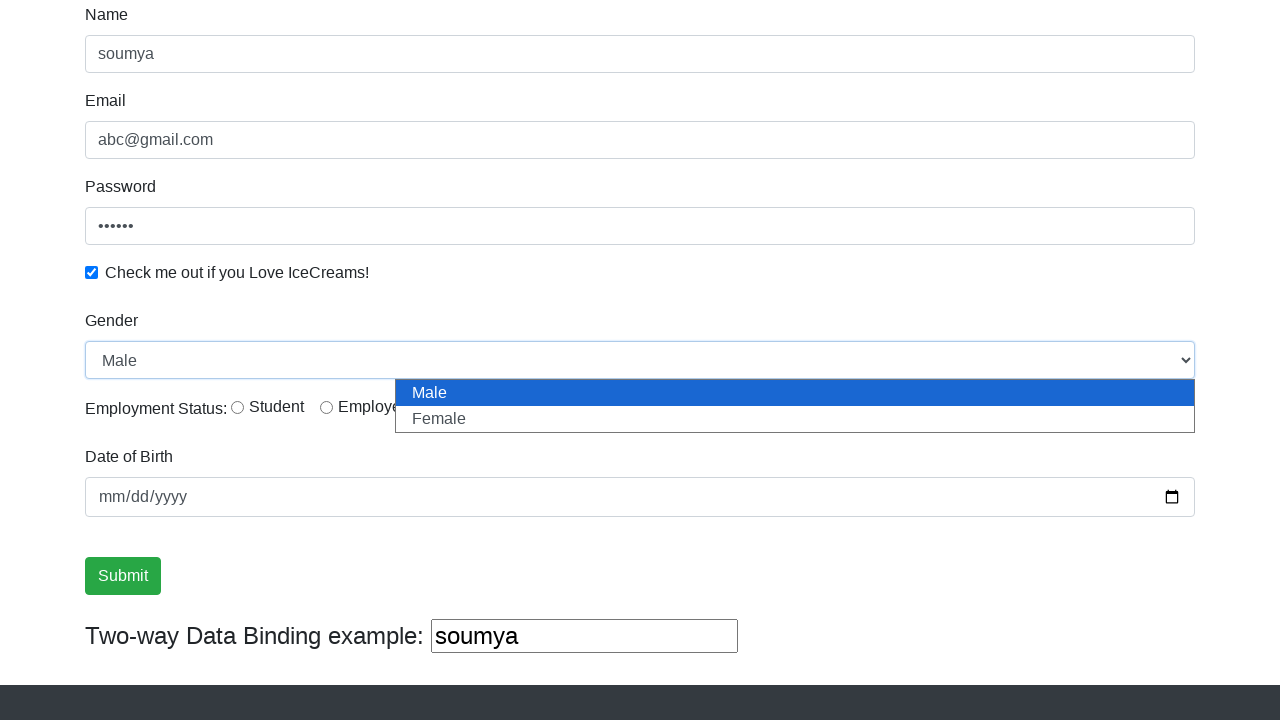

Selected radio button option at (326, 407) on #inlineRadio2
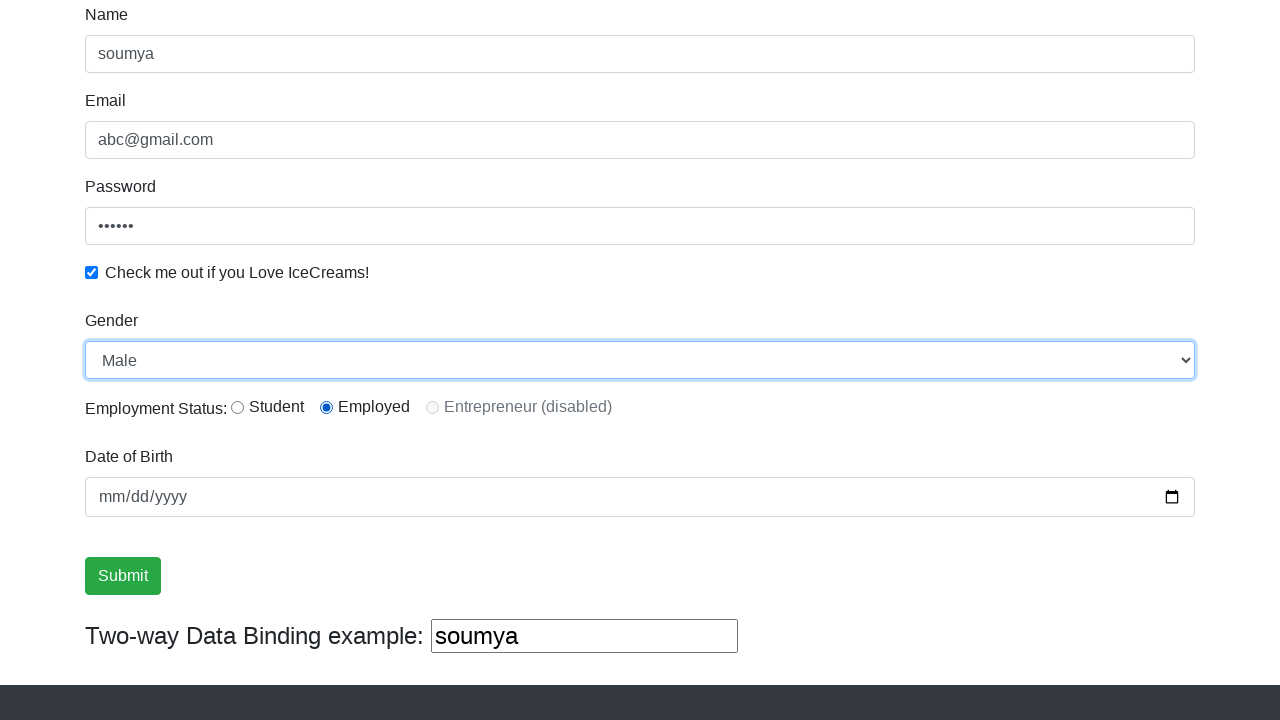

Clicked submit button to submit the form at (123, 576) on input[type='submit']
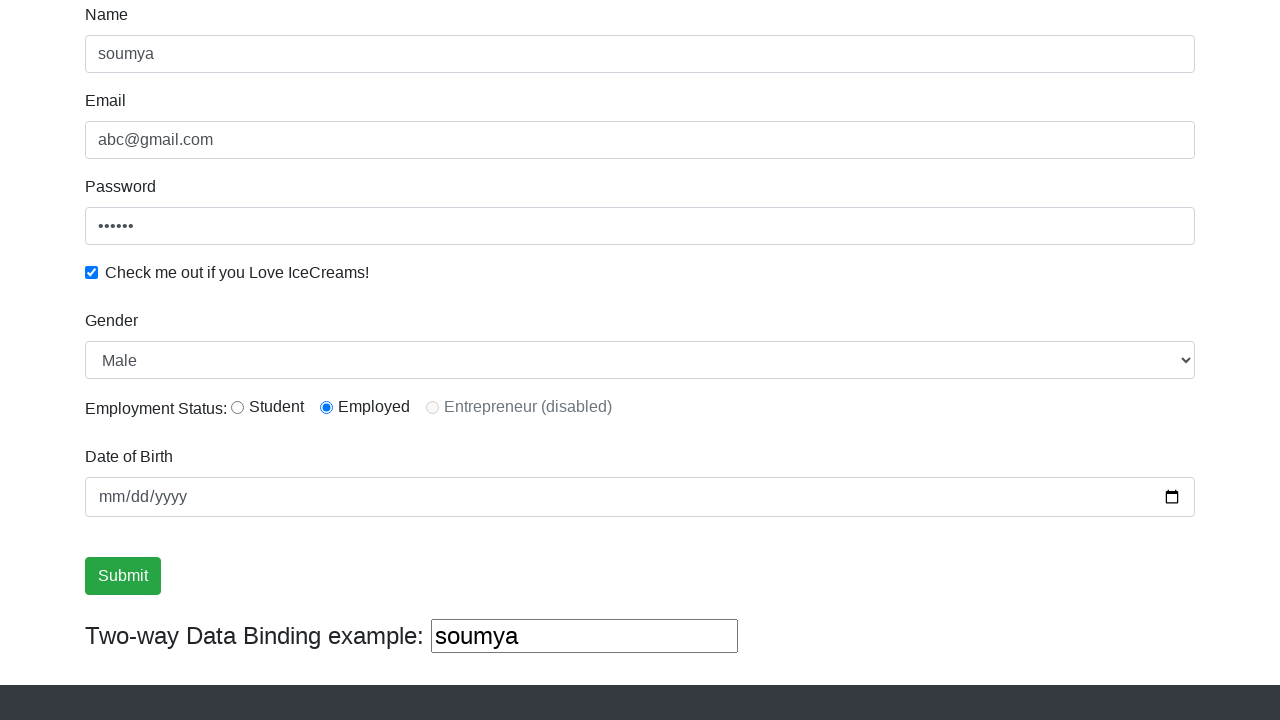

Success message appeared after form submission
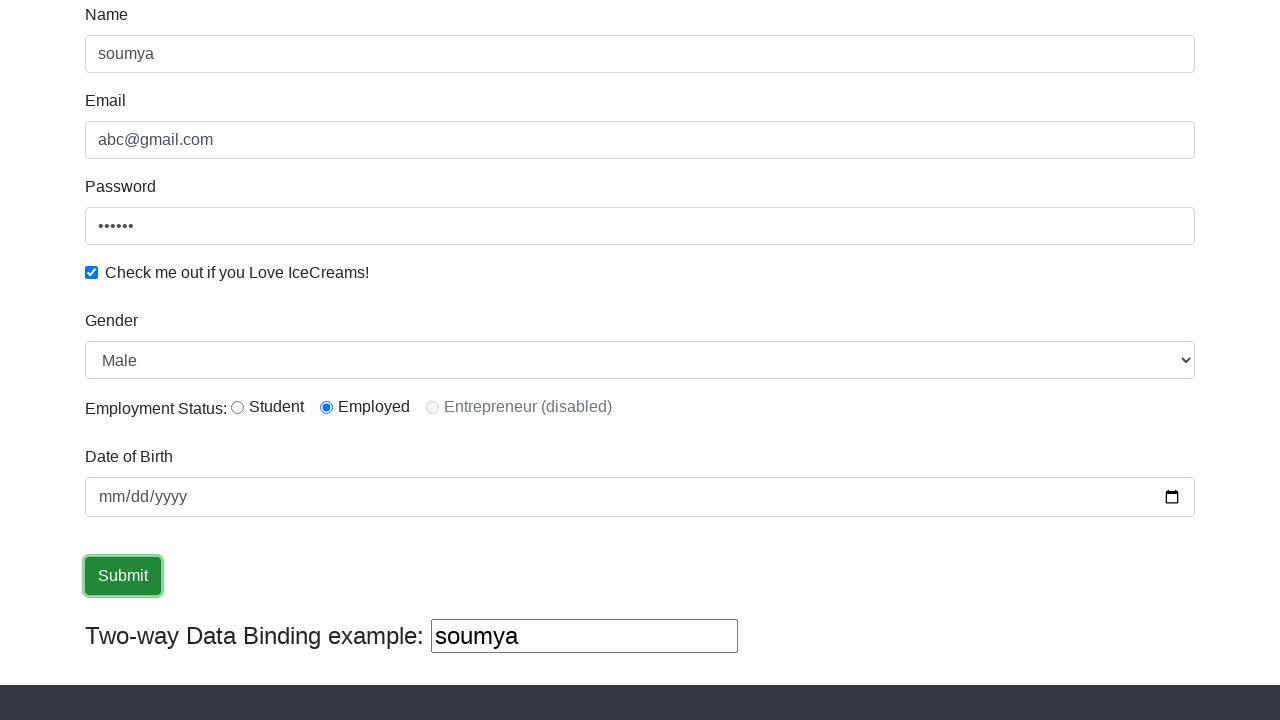

Retrieved success message: '
                    ×
                    Success! The Form has been submitted successfully!.
                  '
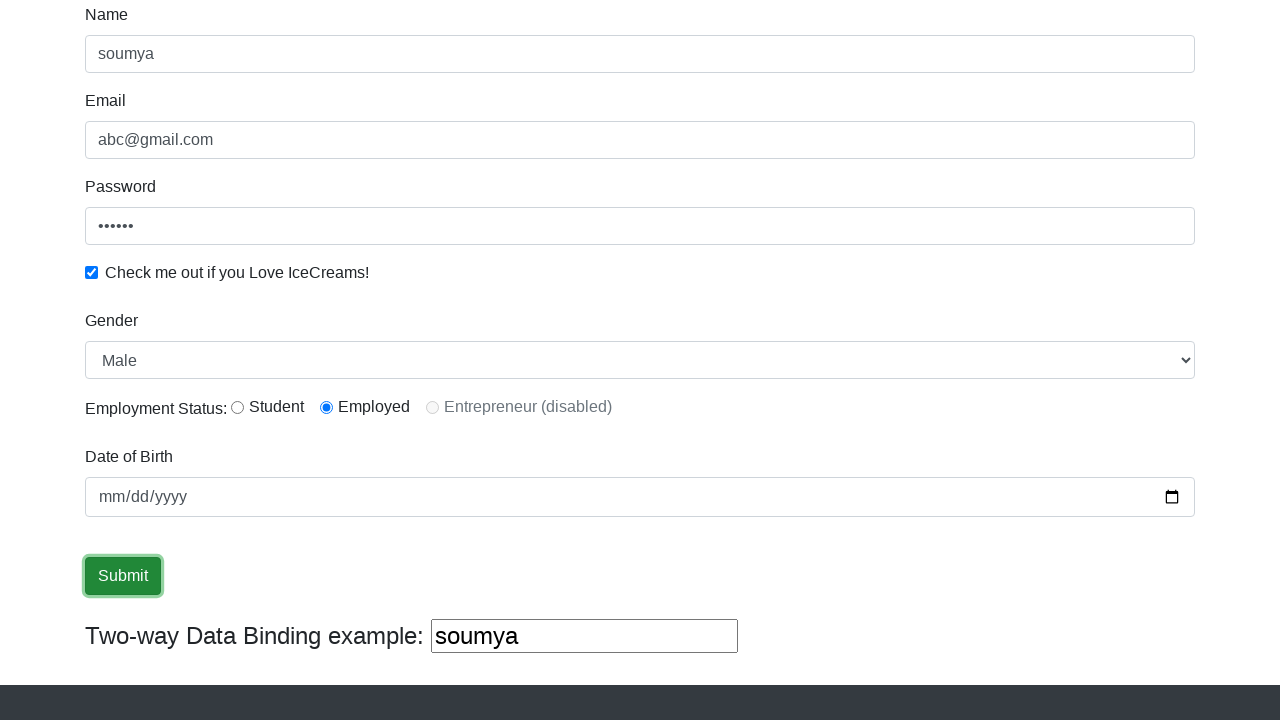

Verified that 'Success' text is present in the message
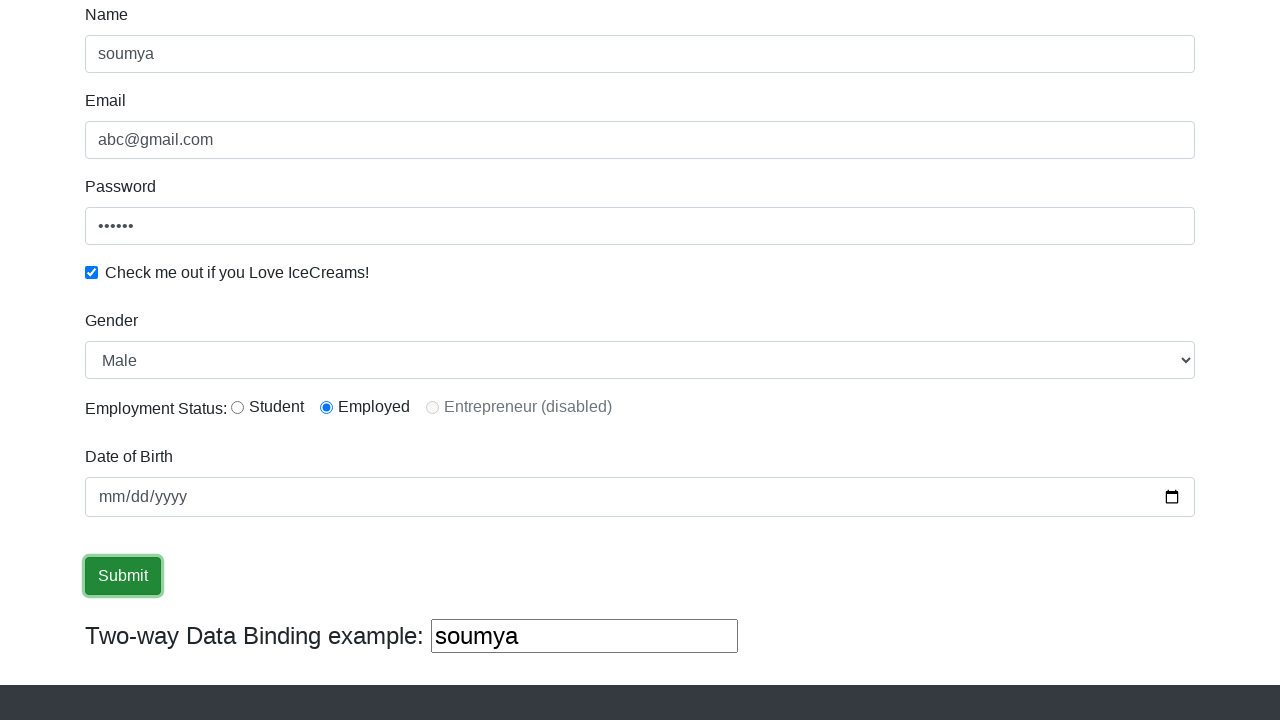

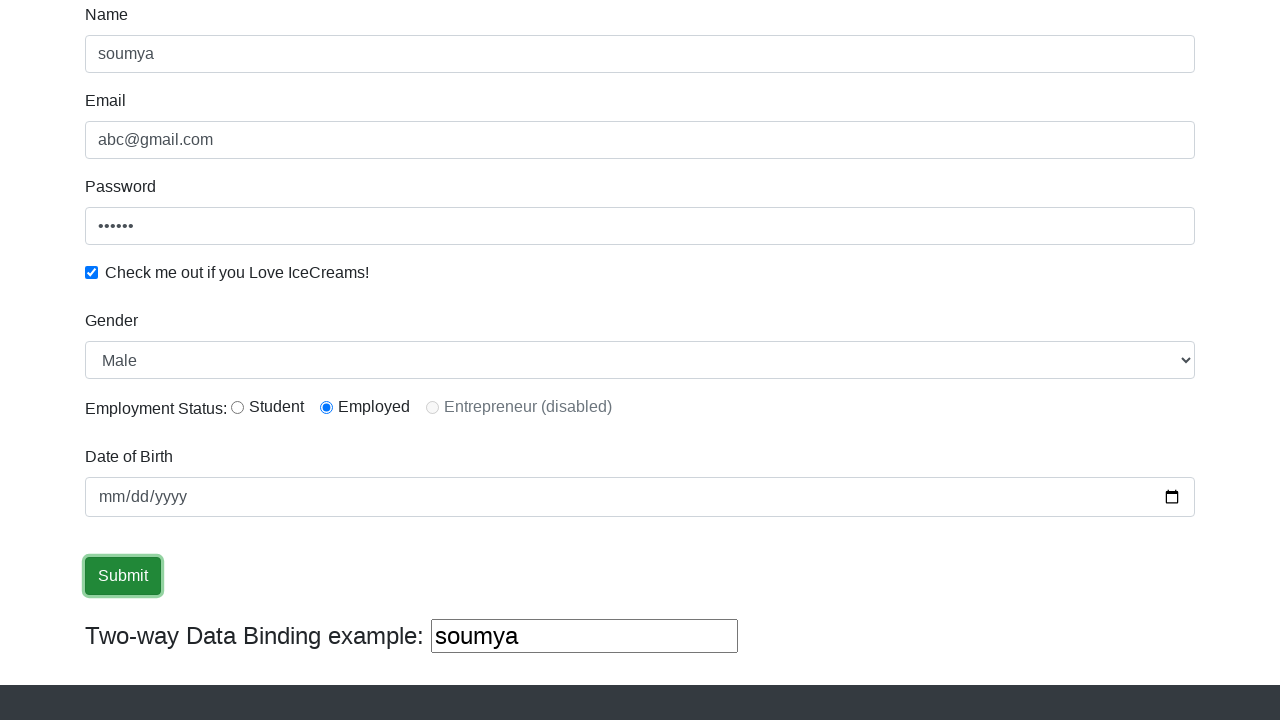